Tests dynamic controls page by verifying textbox is initially disabled, clicking the Enable button, waiting for the success message, and verifying the textbox becomes enabled

Starting URL: https://the-internet.herokuapp.com/dynamic_controls

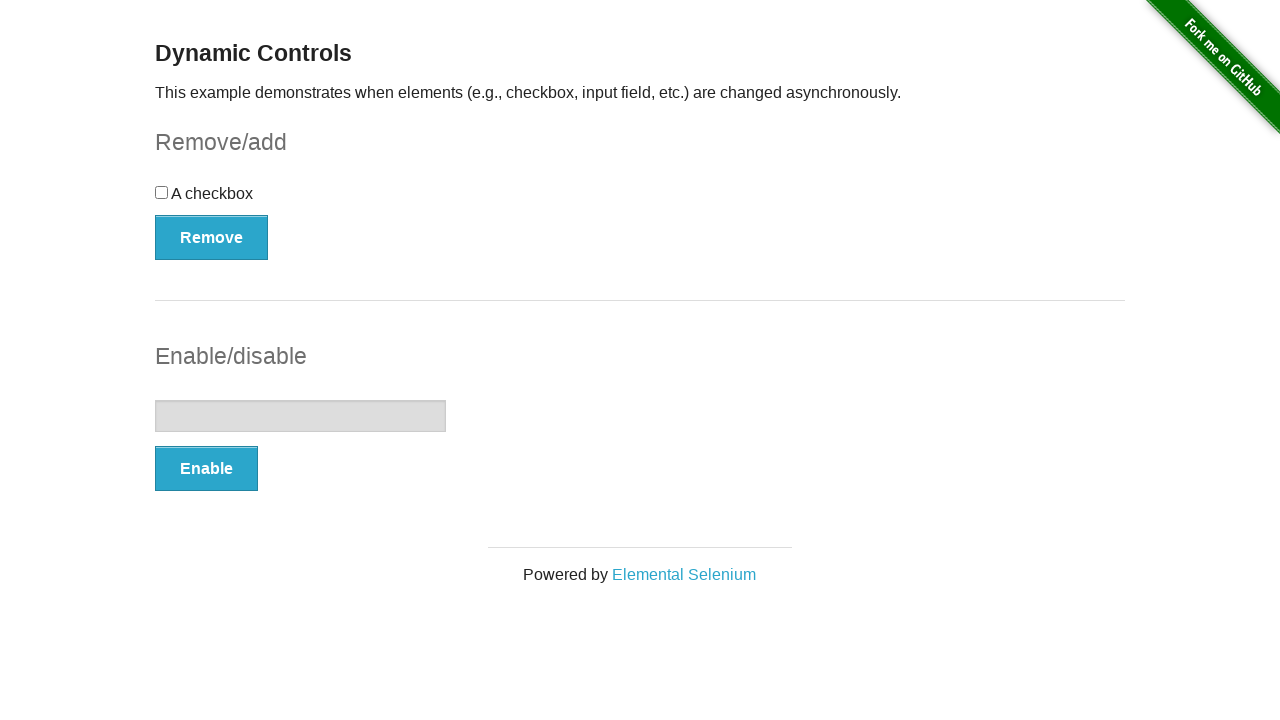

Navigated to dynamic controls page
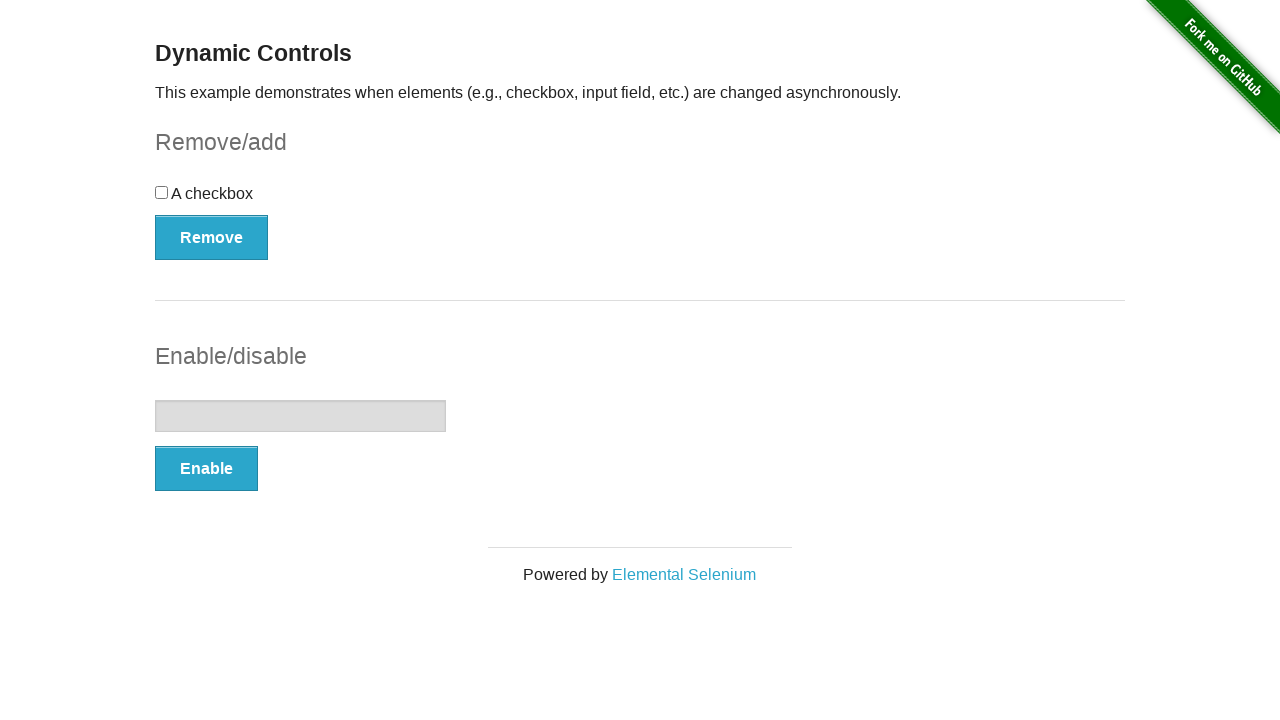

Located textbox element
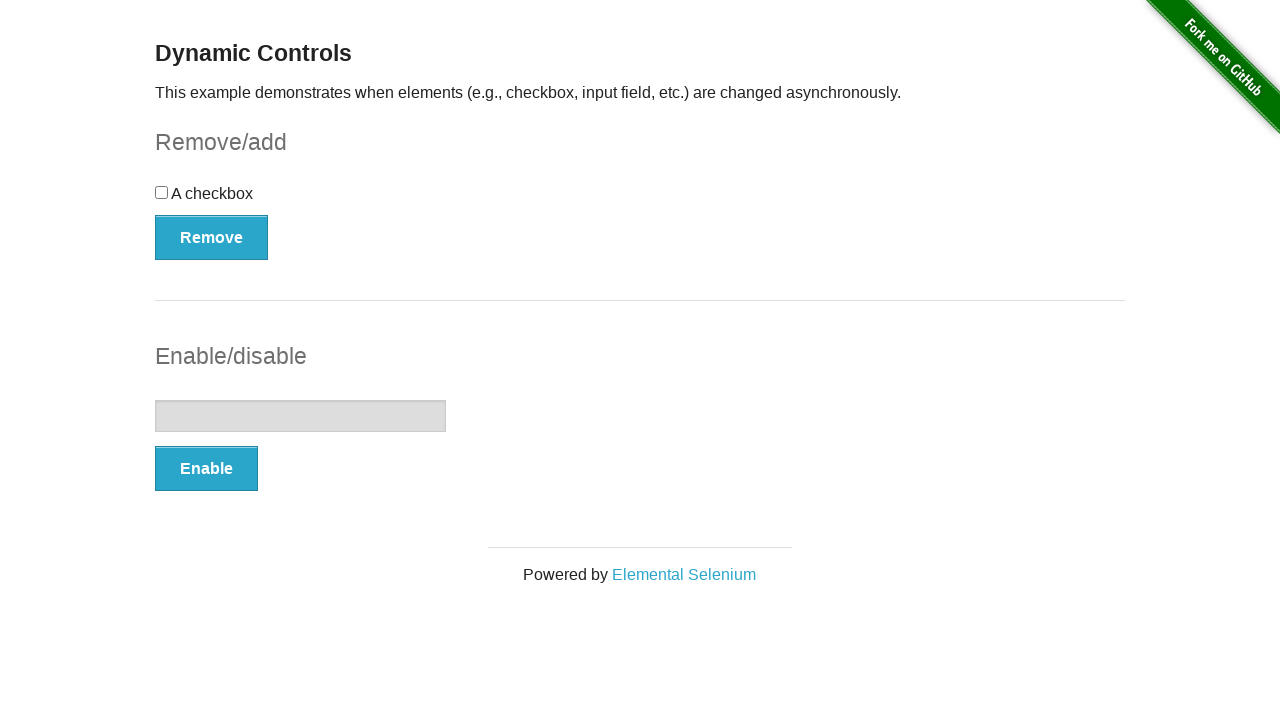

Verified textbox is initially disabled
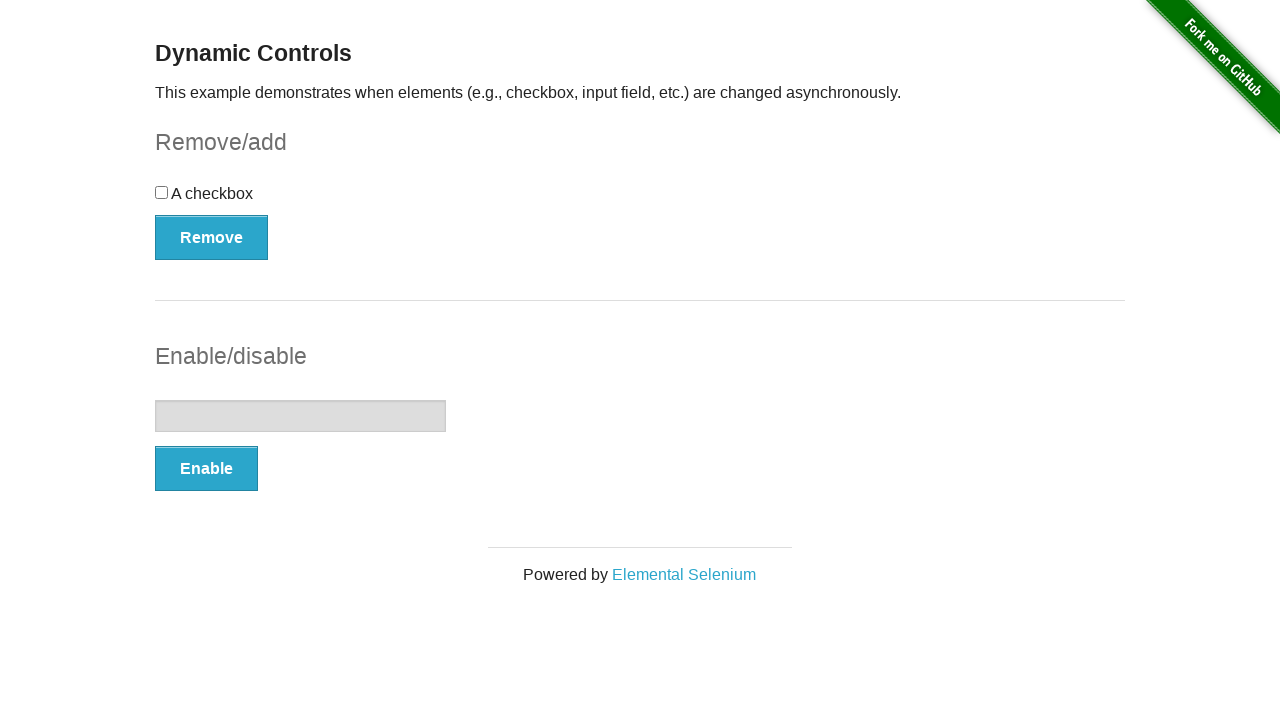

Clicked Enable button at (206, 469) on xpath=//*[text()='Enable']
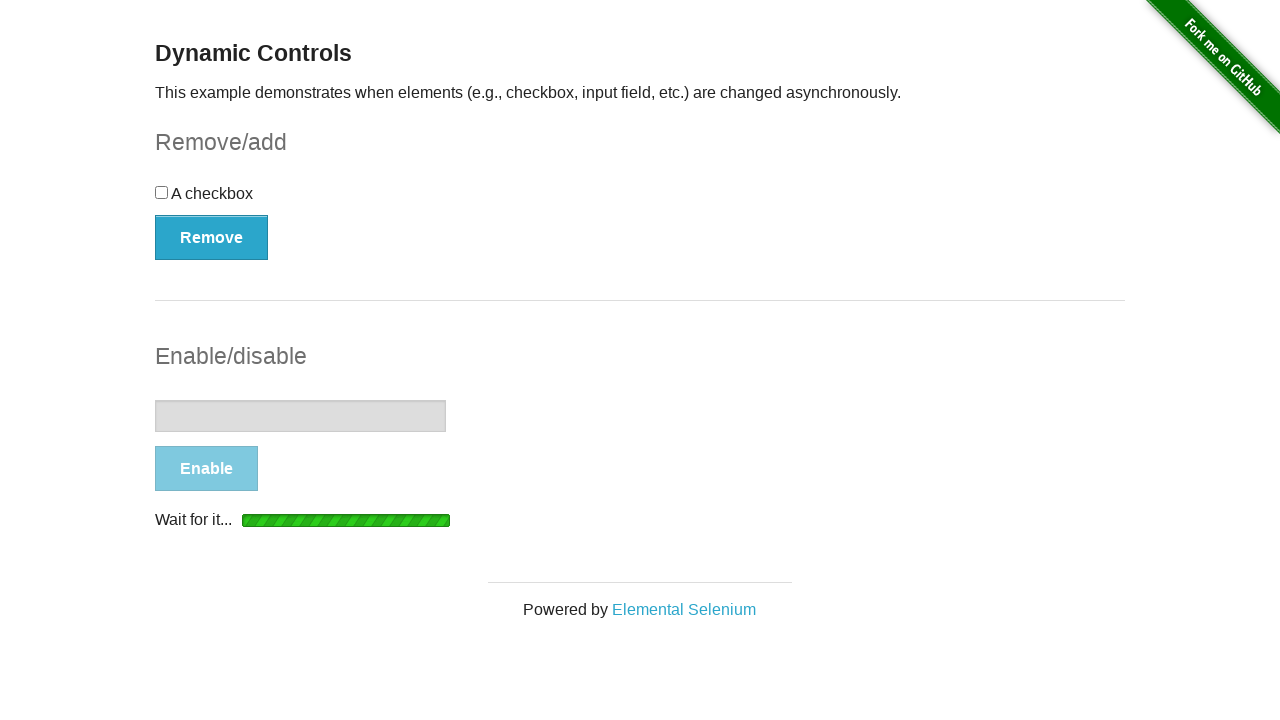

Located success message element
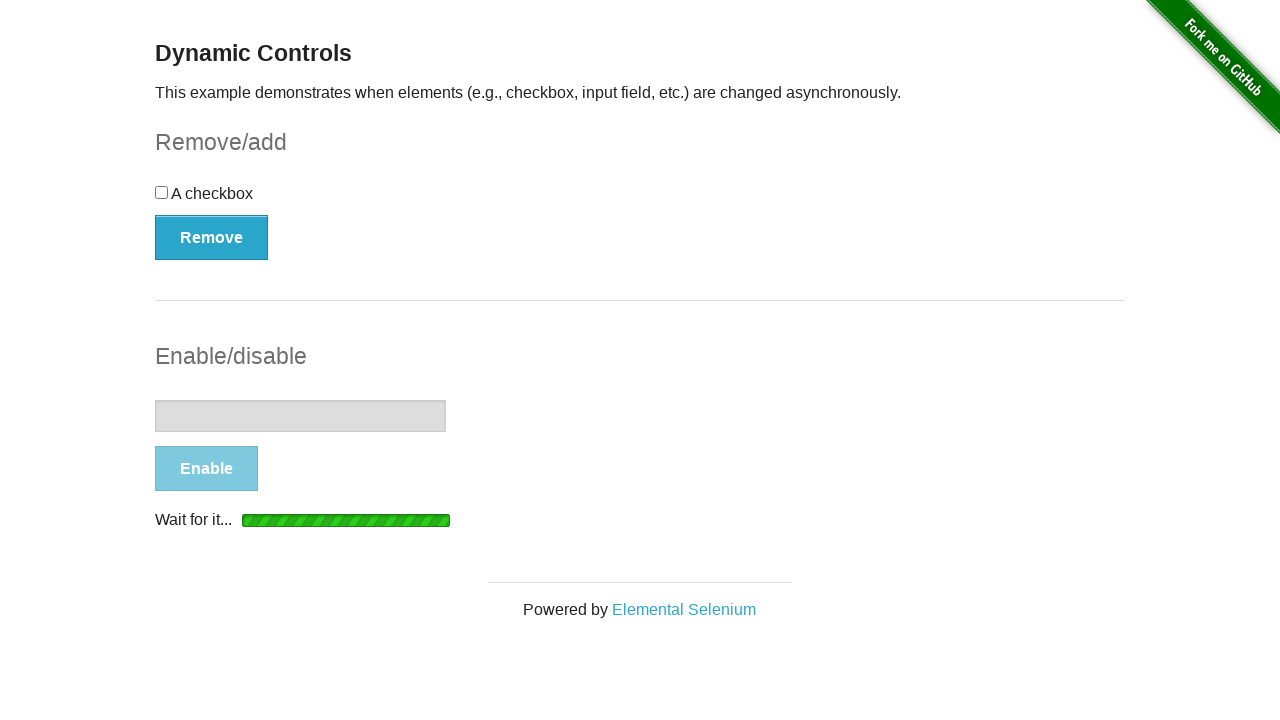

Waited for success message to become visible
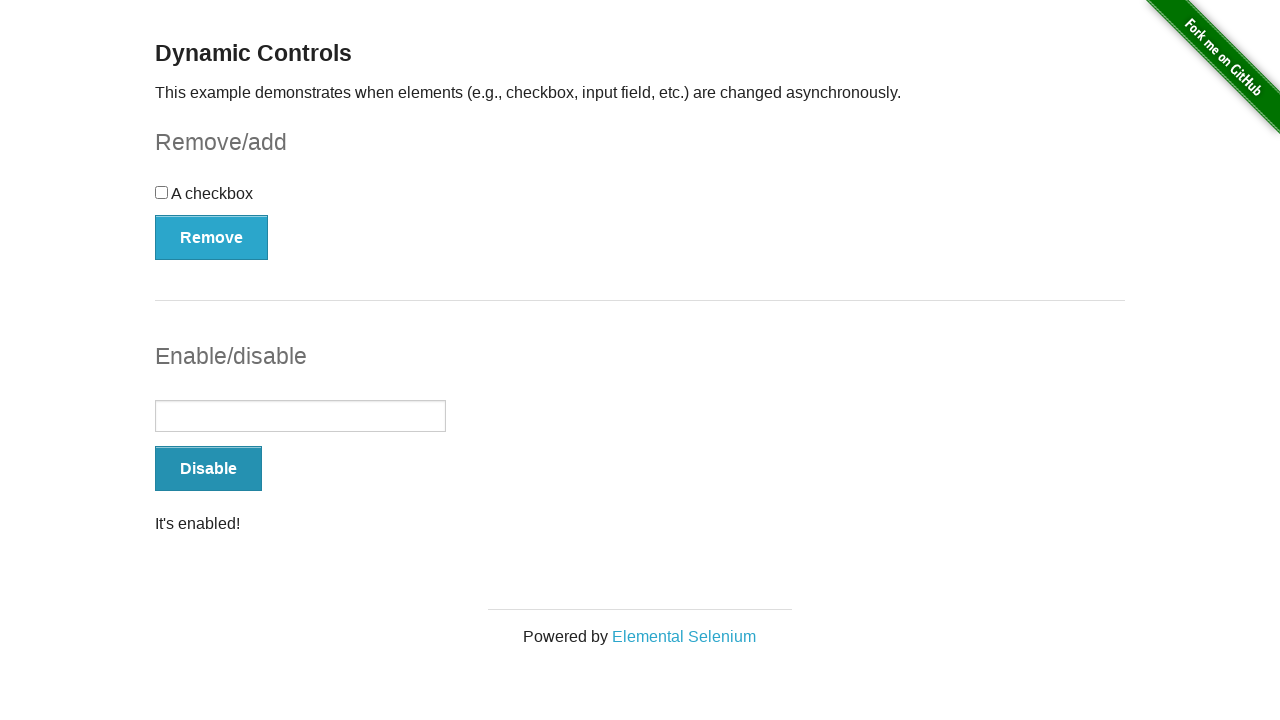

Verified success message is visible
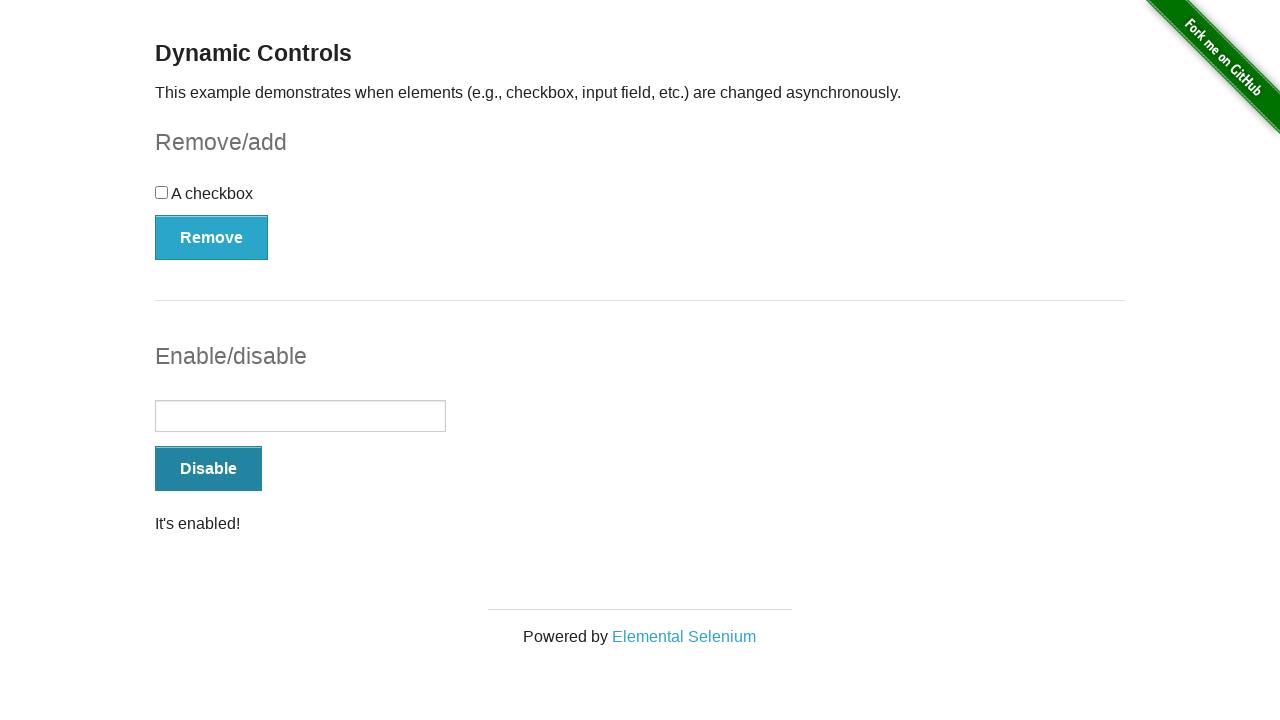

Verified textbox is now enabled
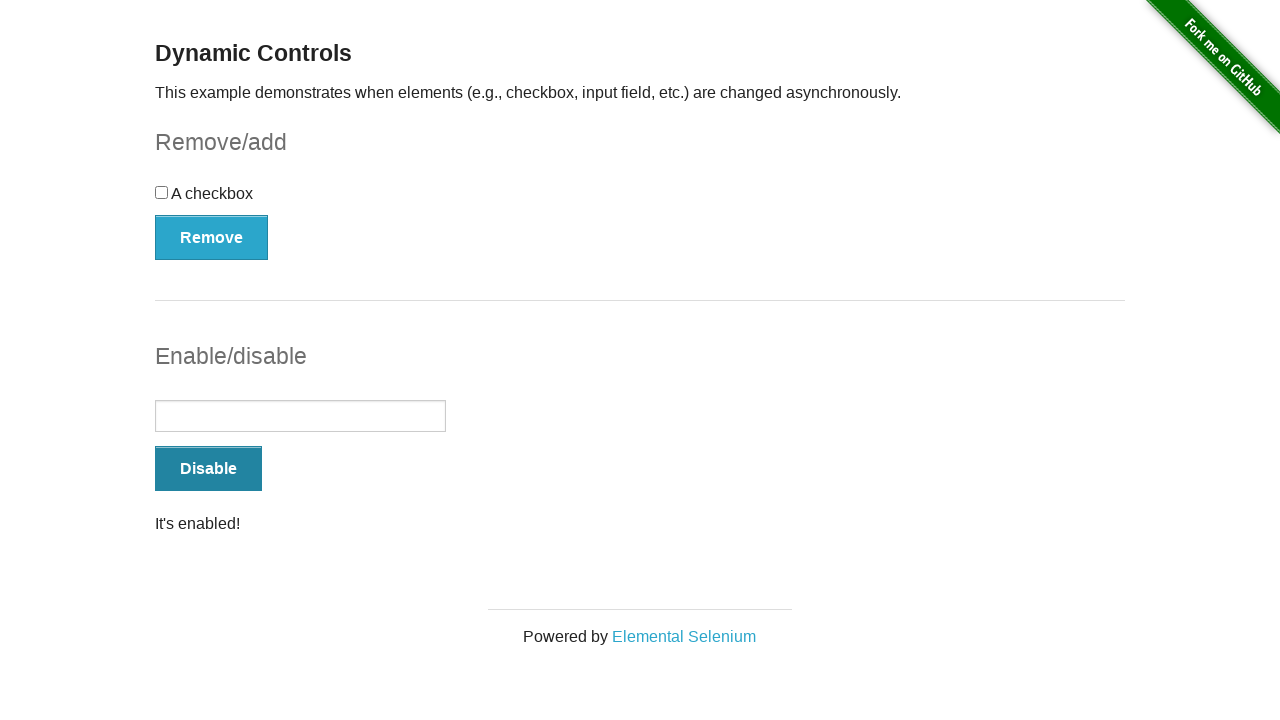

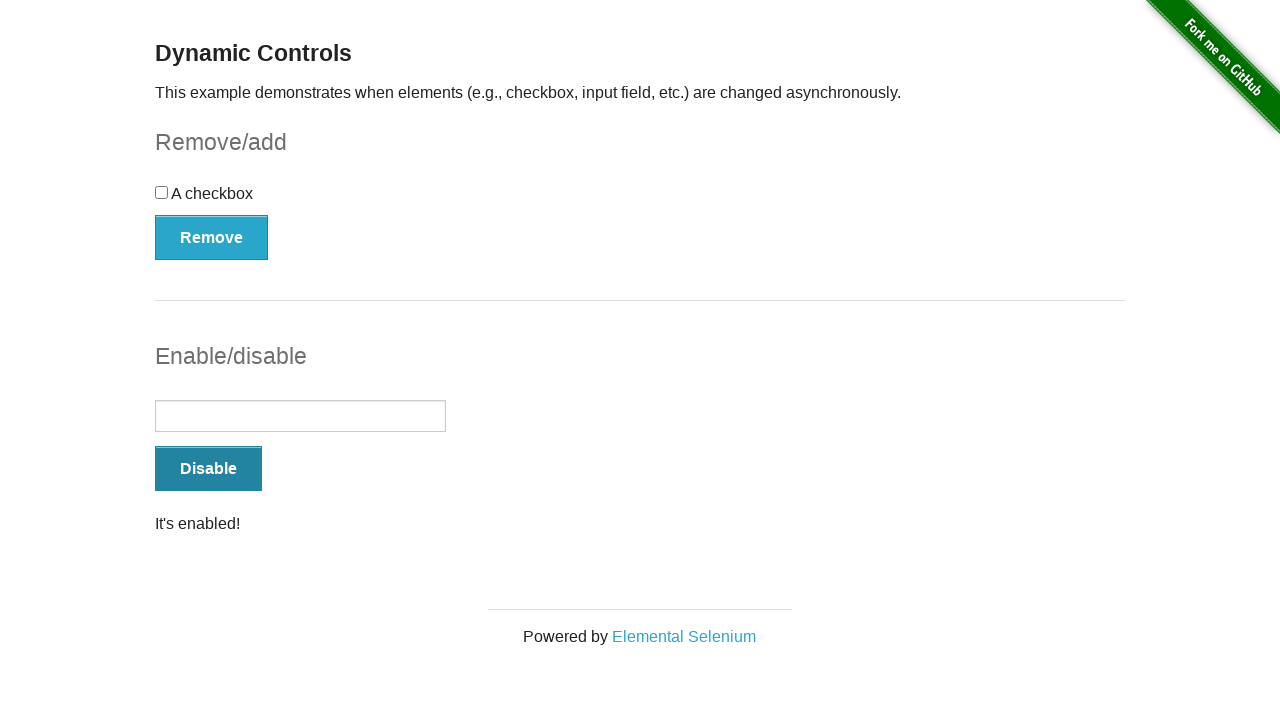